Tests prompt dialog handling by clicking a button to trigger a prompt, entering text, and accepting it

Starting URL: http://sahitest.com/demo/promptTest.htm

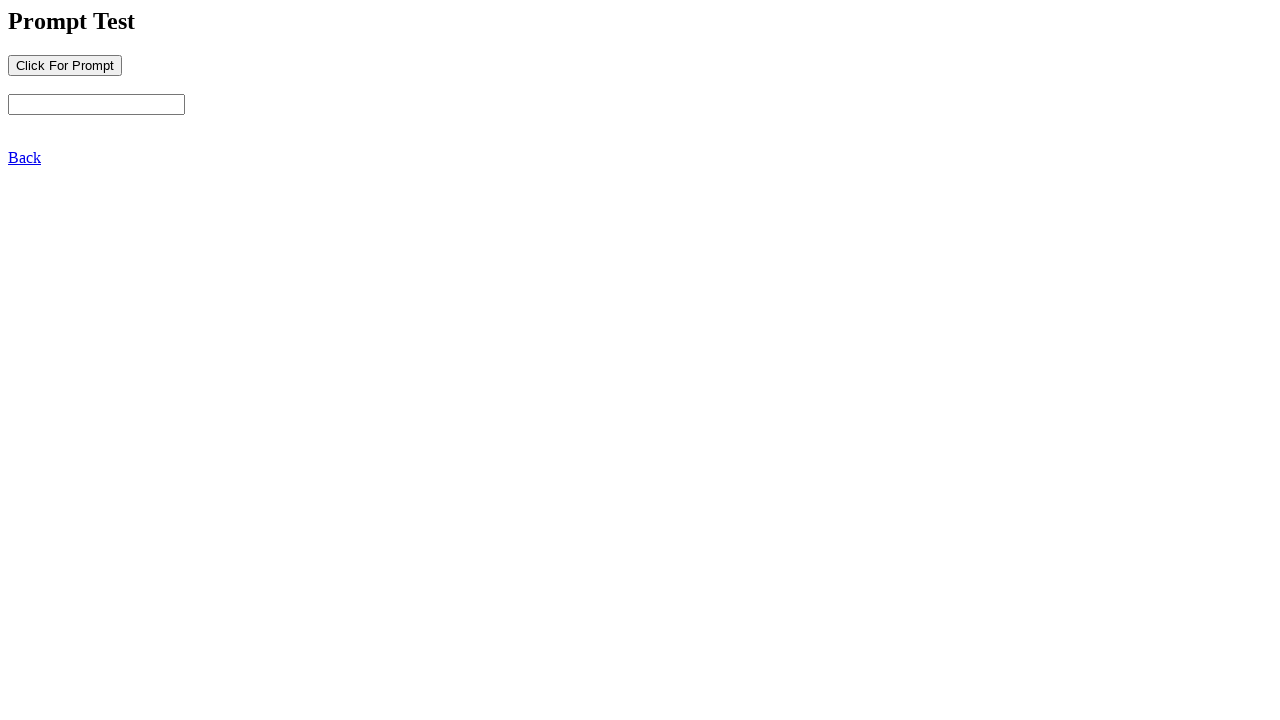

Set up dialog handler to accept prompt with text 'send some words to alert!'
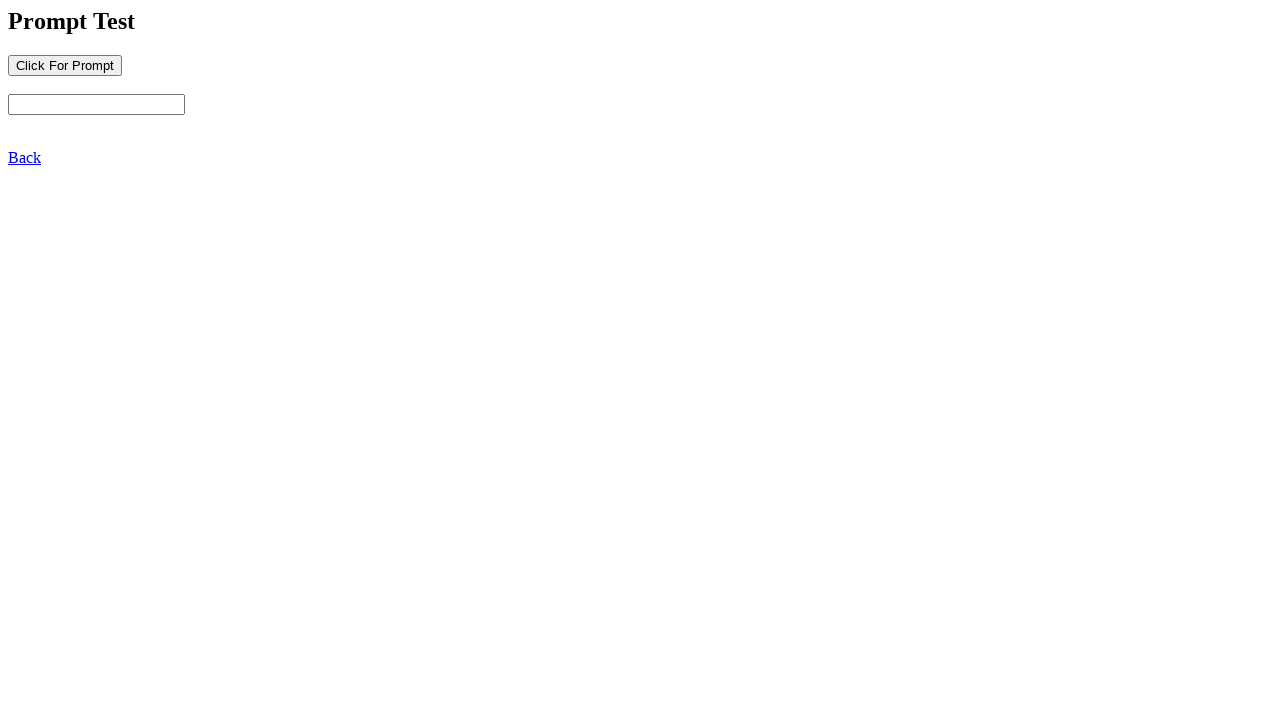

Clicked button to trigger prompt dialog at (65, 65) on input[name='b1']
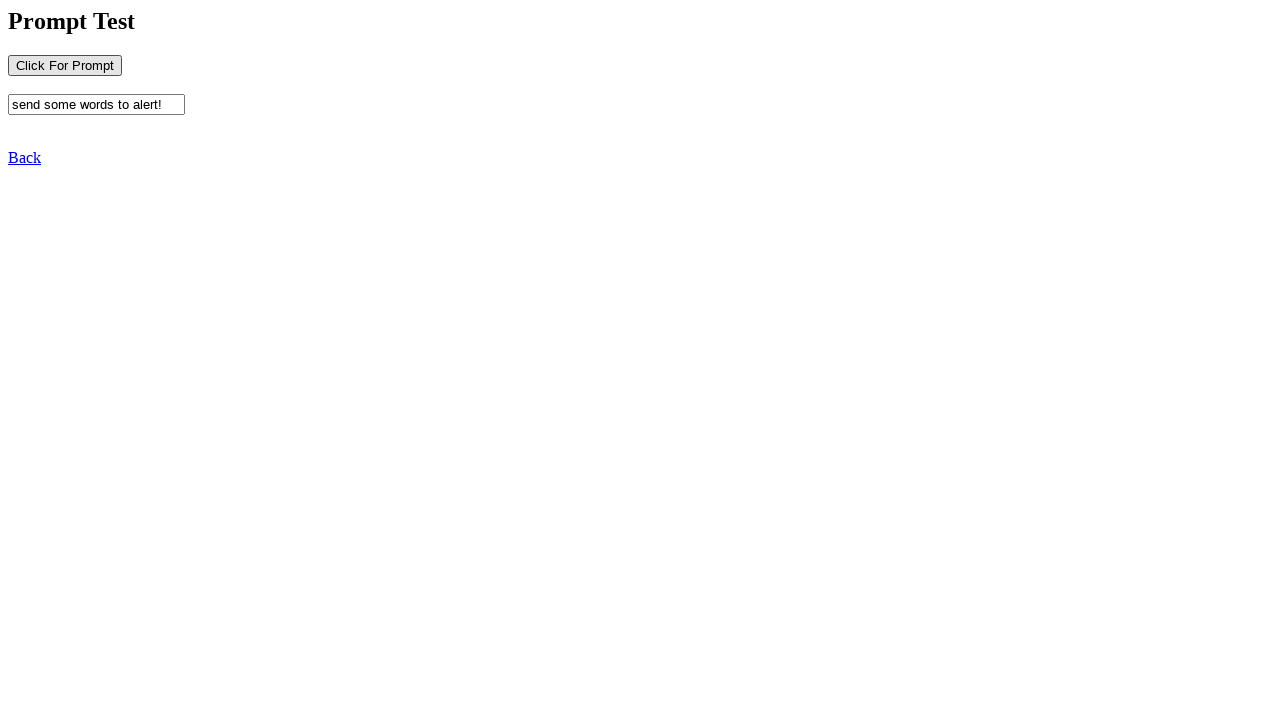

Waited 1000ms for prompt dialog to be handled
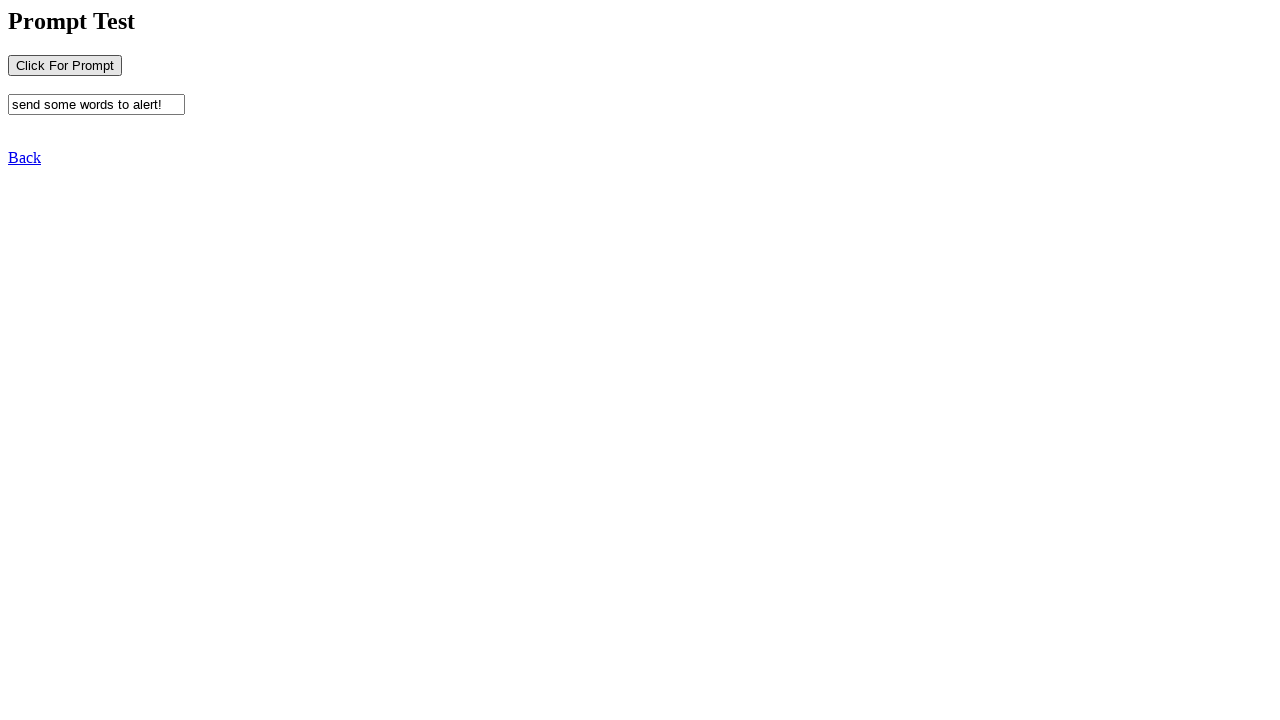

Verified text field is visible after prompt submission
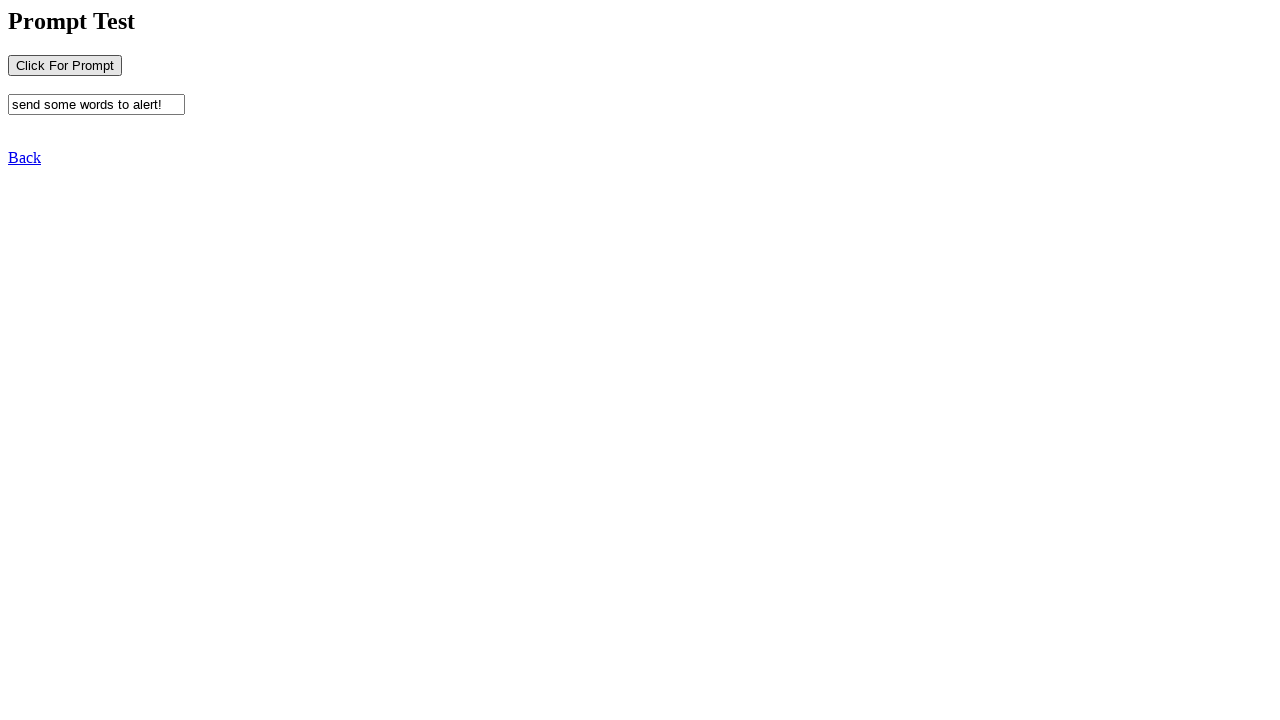

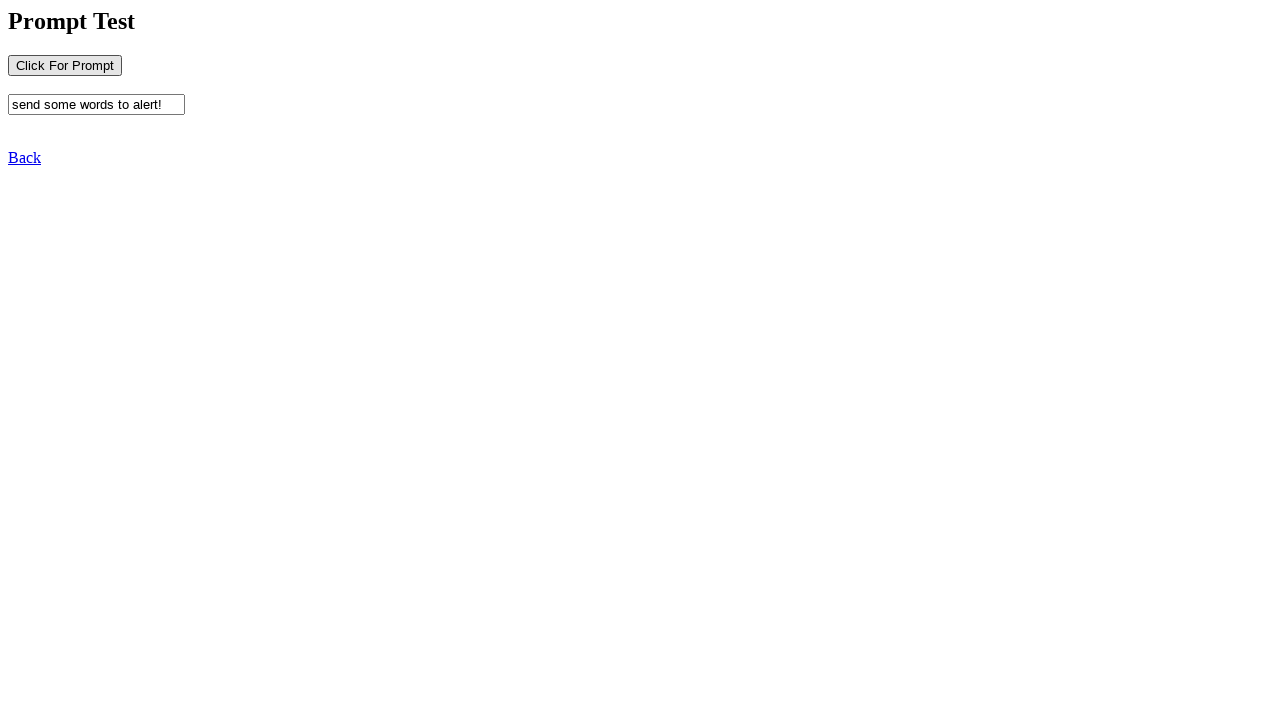